Tests clicking a primary (blue) button on the UI Testing Playground class attribute page to verify button interaction functionality.

Starting URL: http://uitestingplayground.com/classattr

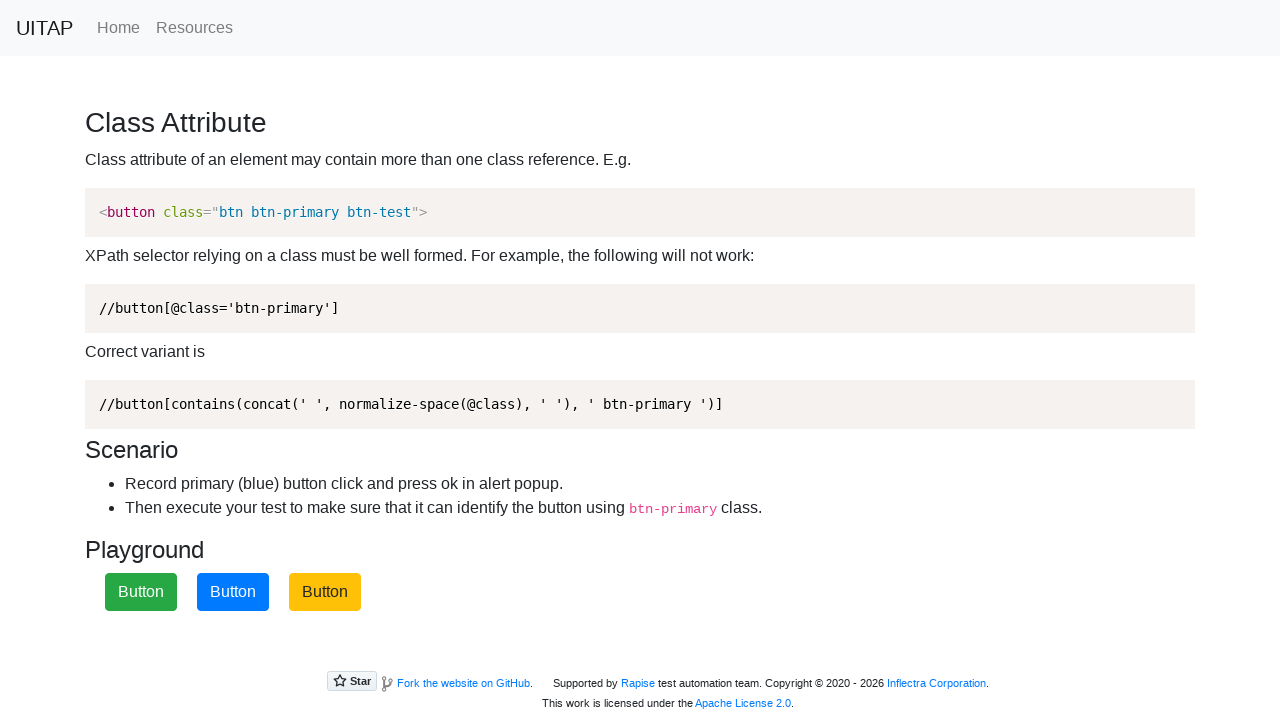

Clicked the primary (blue) button on class attribute page at (233, 592) on .btn-primary
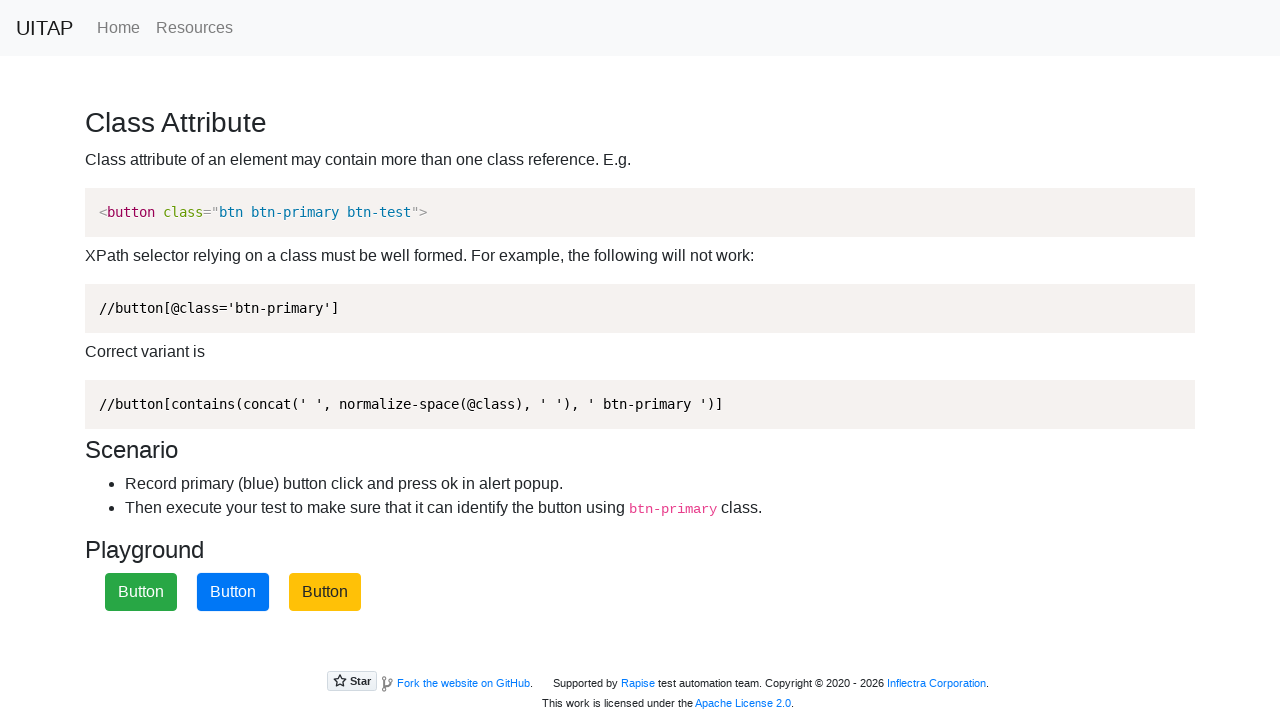

Waited 1 second to observe button interaction result
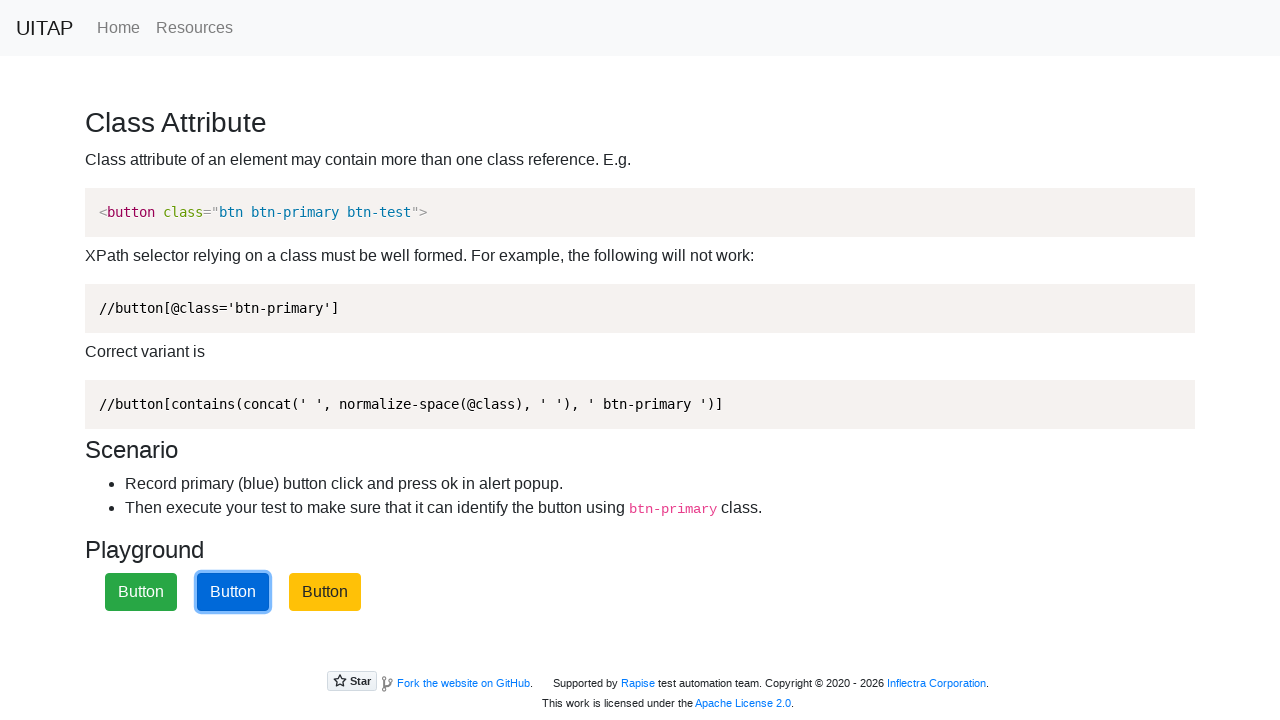

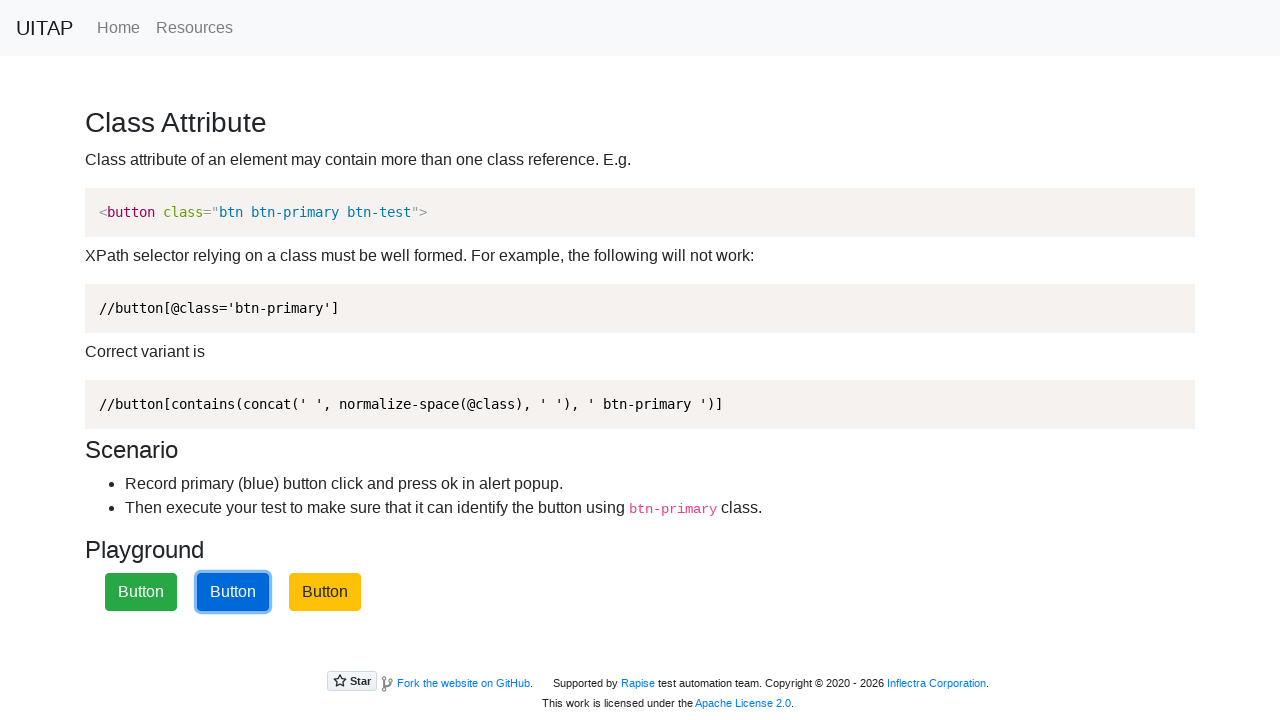